Tests the triangle calculator with invalid input (side length 2 alone) to verify it shows an error message about triangle inequality

Starting URL: https://www.calculator.net/triangle-calculator.html

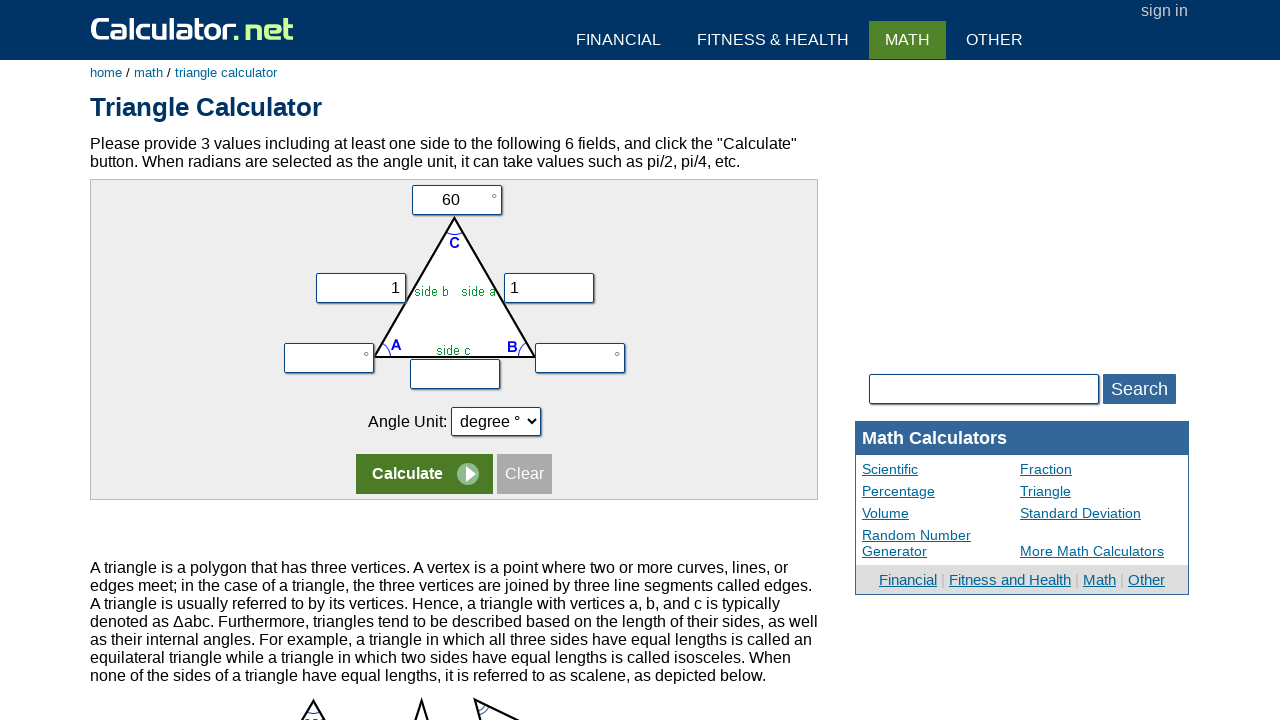

Clicked on vc (side C) input field at (456, 200) on input[name='vc']
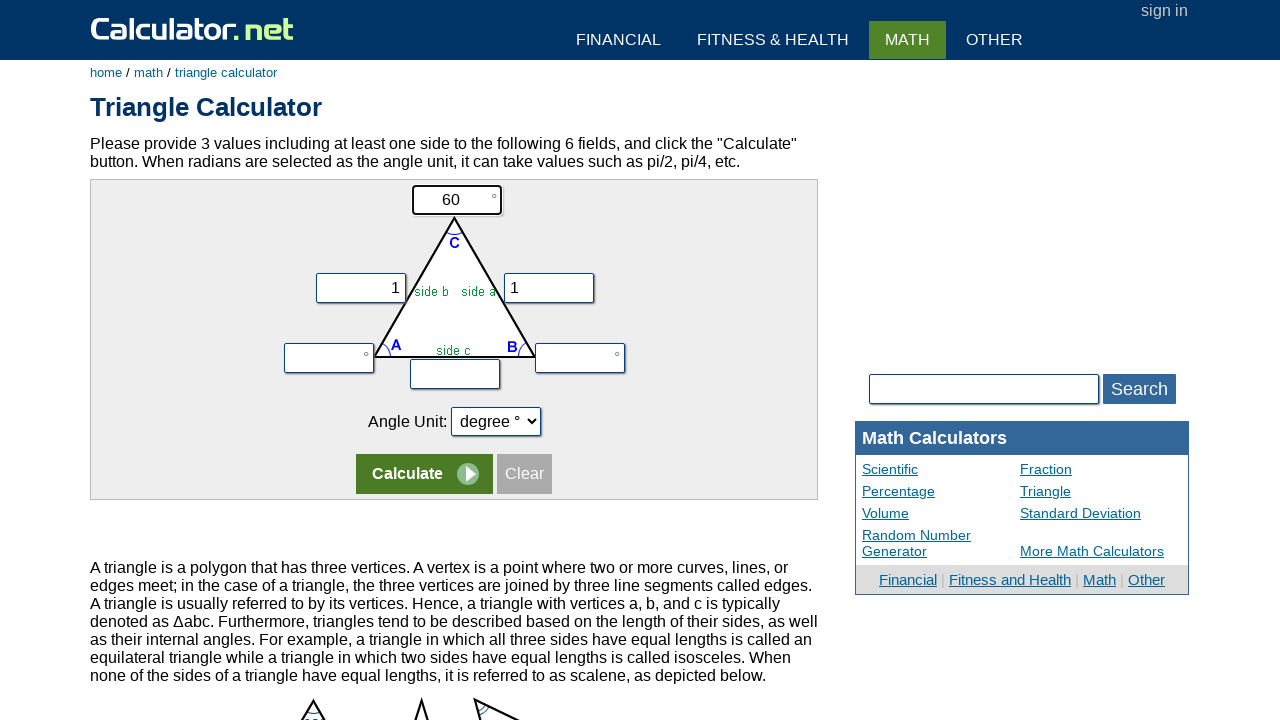

Cleared vc input field on input[name='vc']
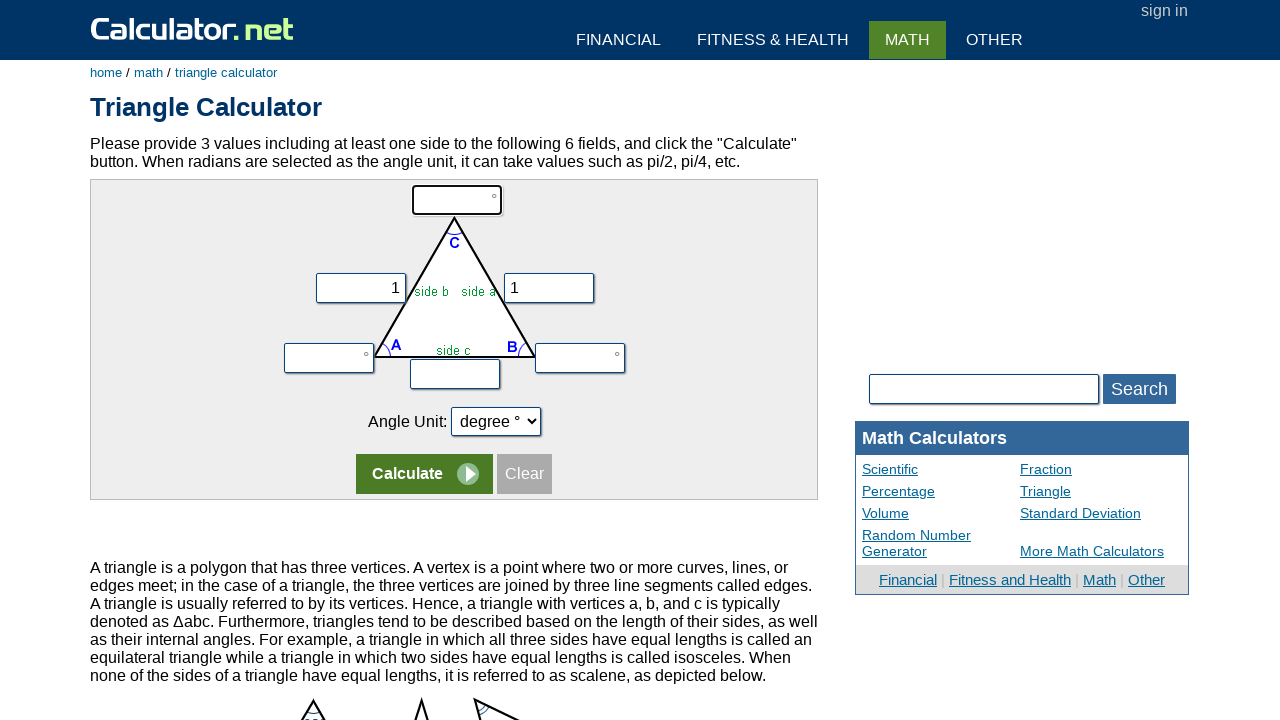

Clicked on vz input field at (455, 374) on input[name='vz']
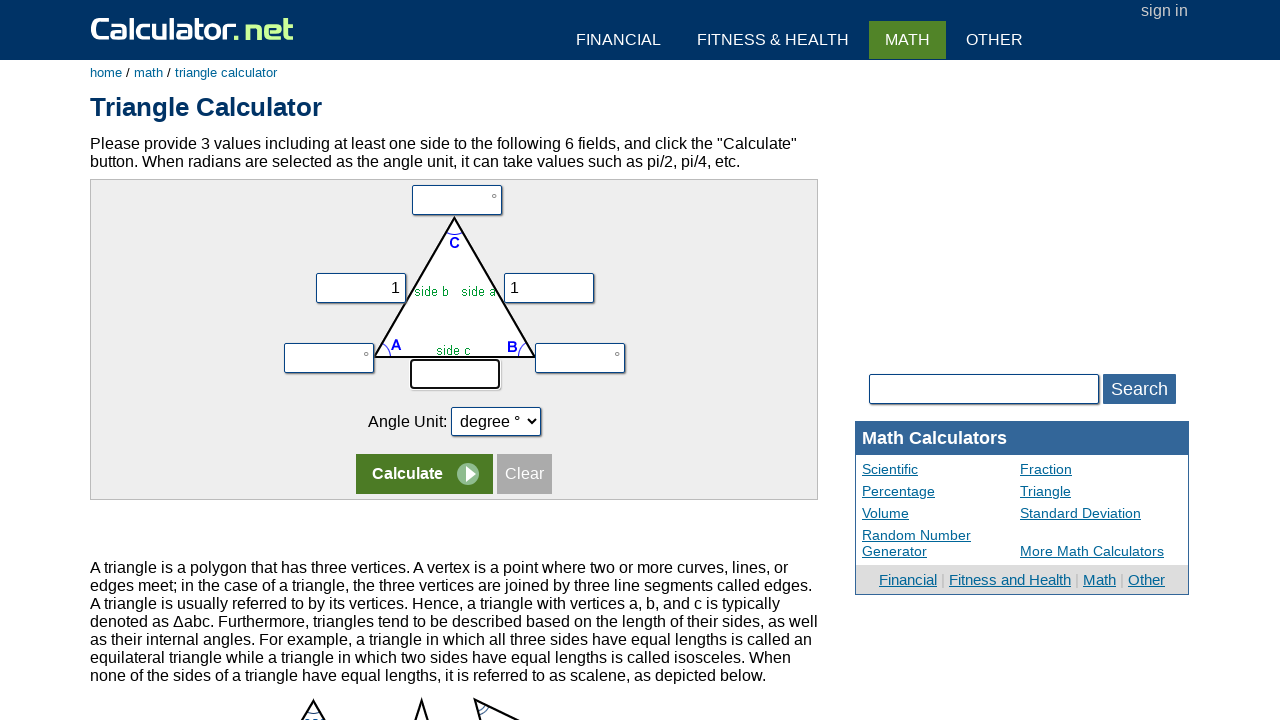

Filled vz input field with value 2 on input[name='vz']
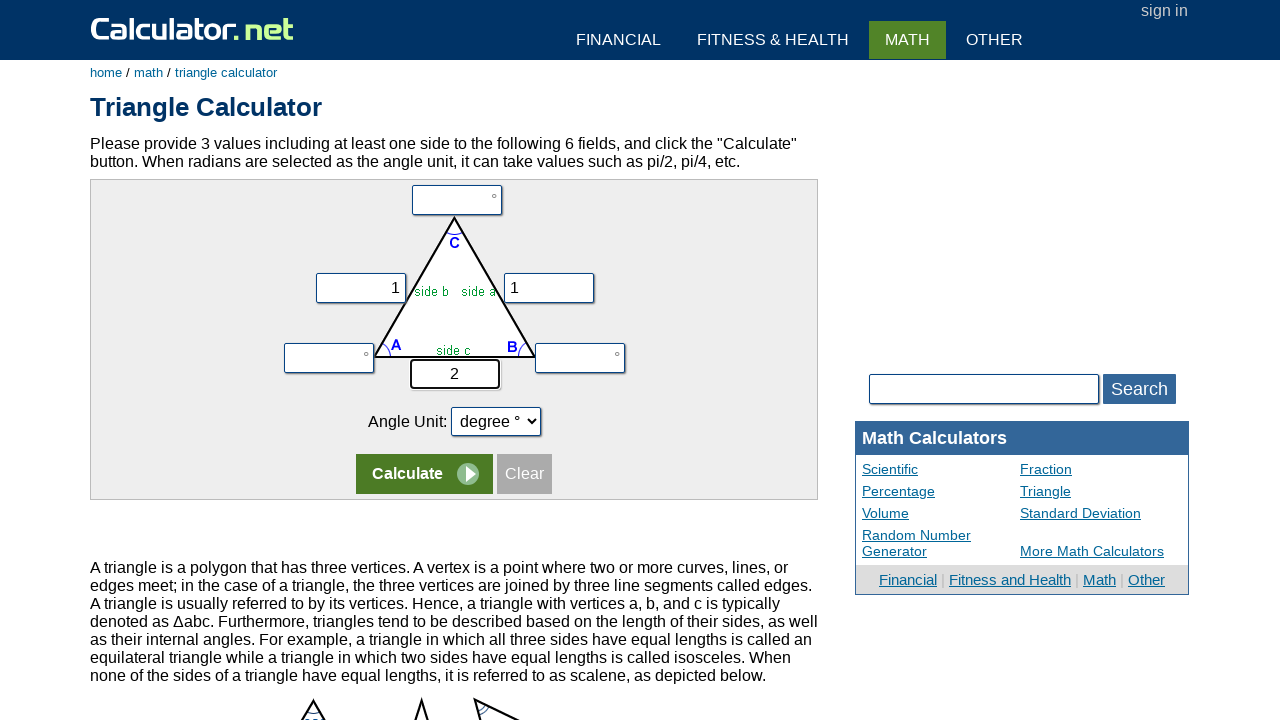

Clicked calculate button at (424, 474) on tr:nth-child(5) input
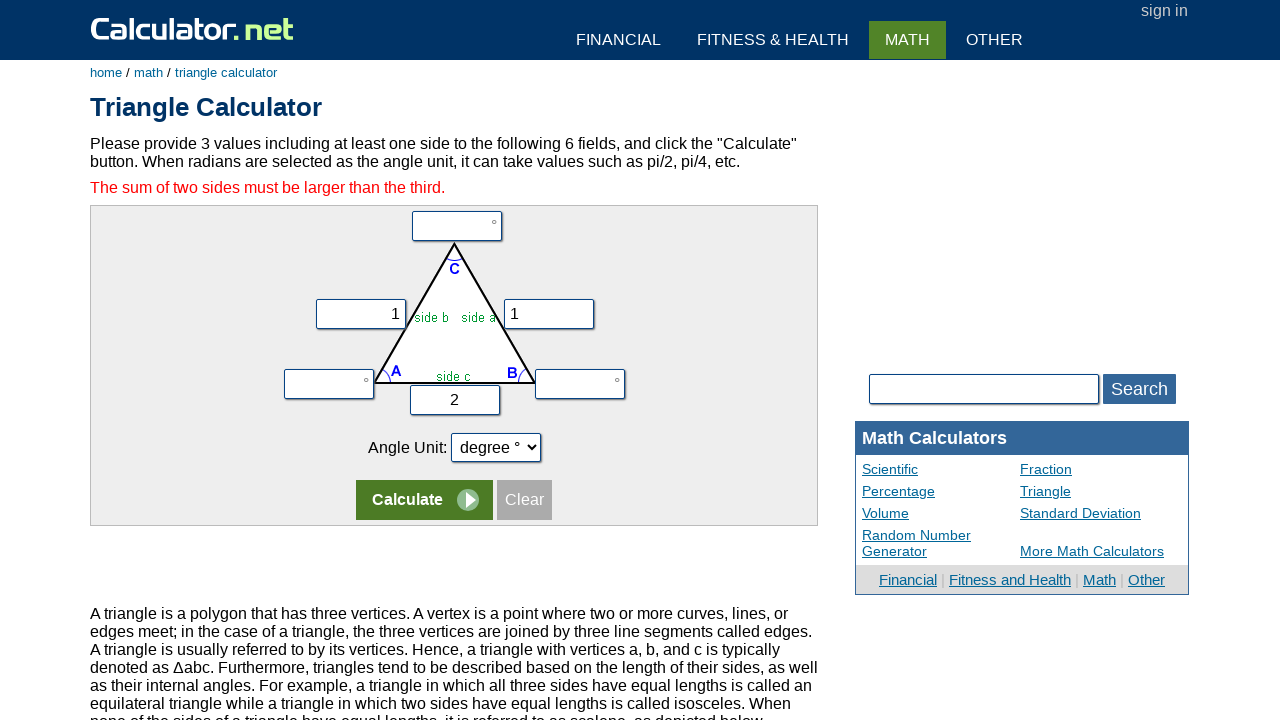

Error message appeared about triangle inequality with invalid input (side length 2 alone)
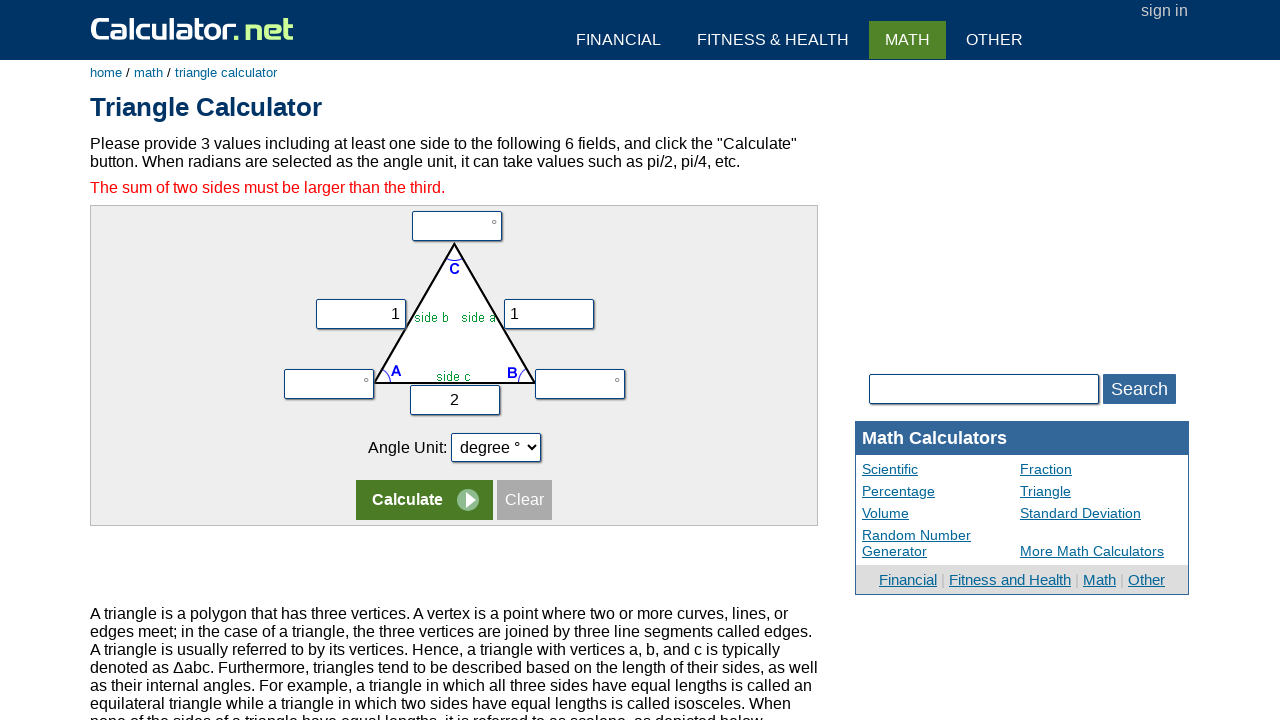

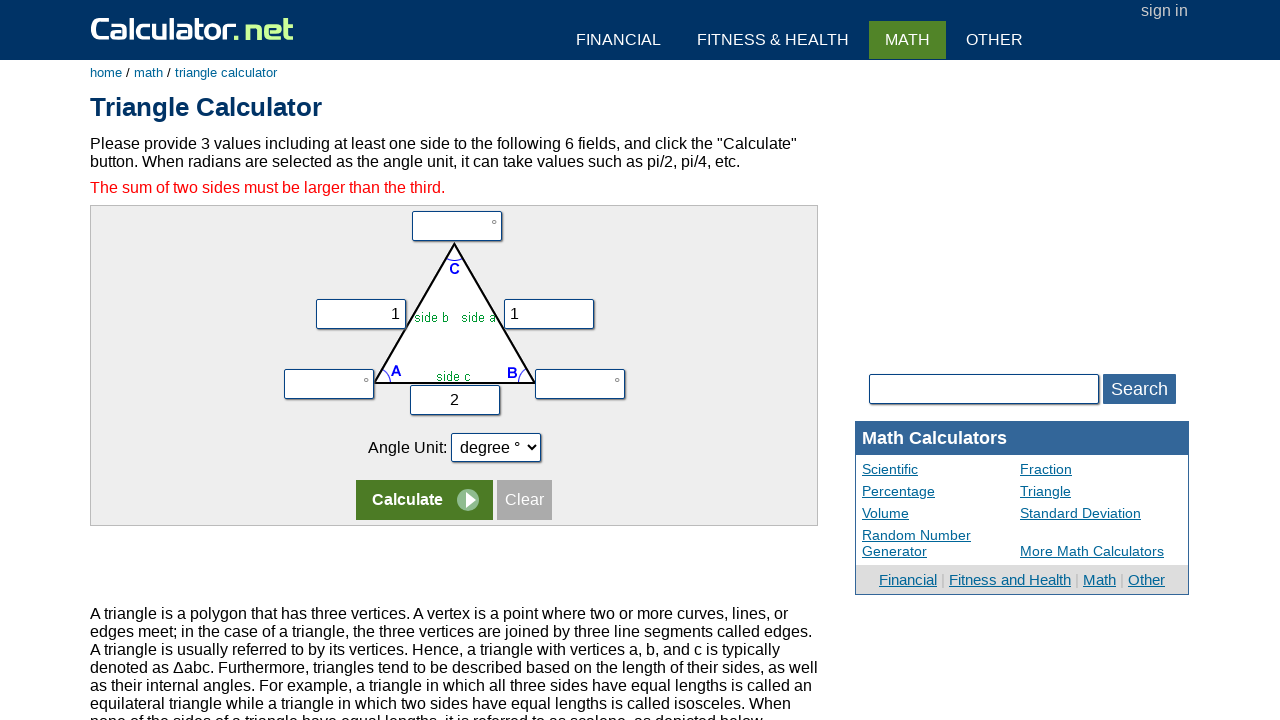